Tests an e-commerce flow by searching for vegetables, adding specific items to cart, and proceeding through checkout

Starting URL: https://rahulshettyacademy.com/seleniumPractise/#/

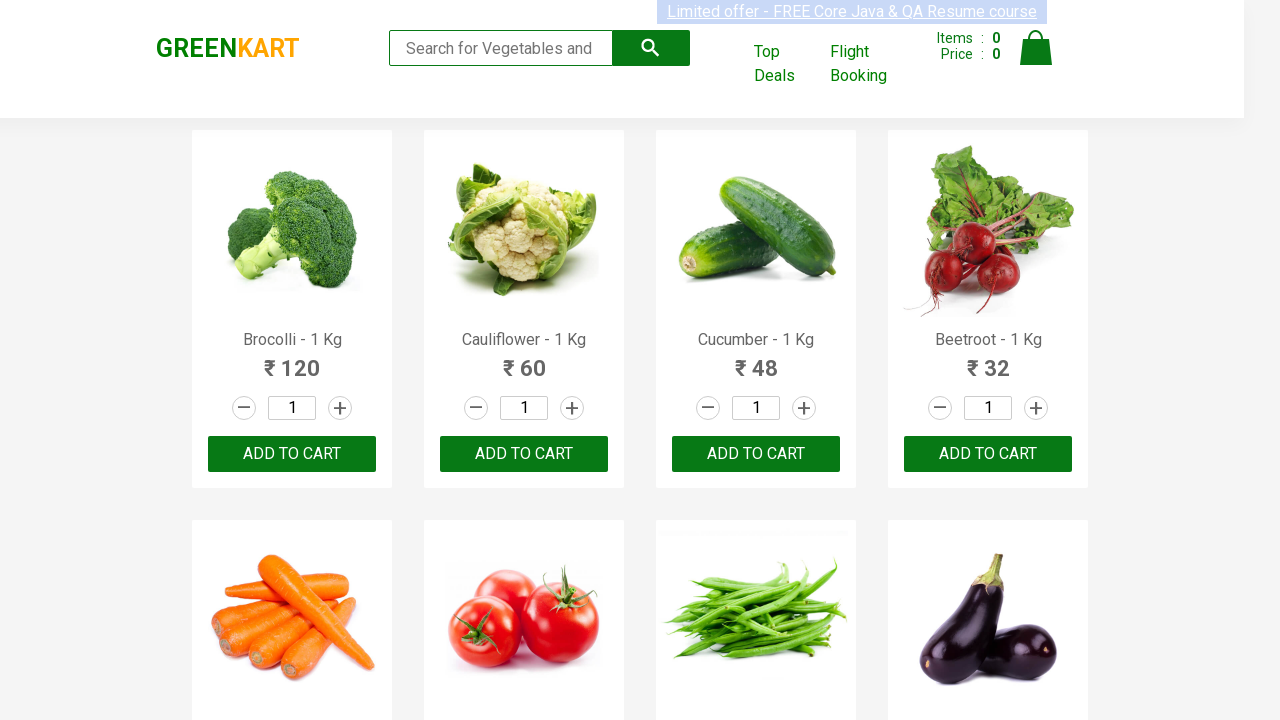

Filled search field with 'ca' to filter vegetables on input[placeholder='Search for Vegetables and Fruits']
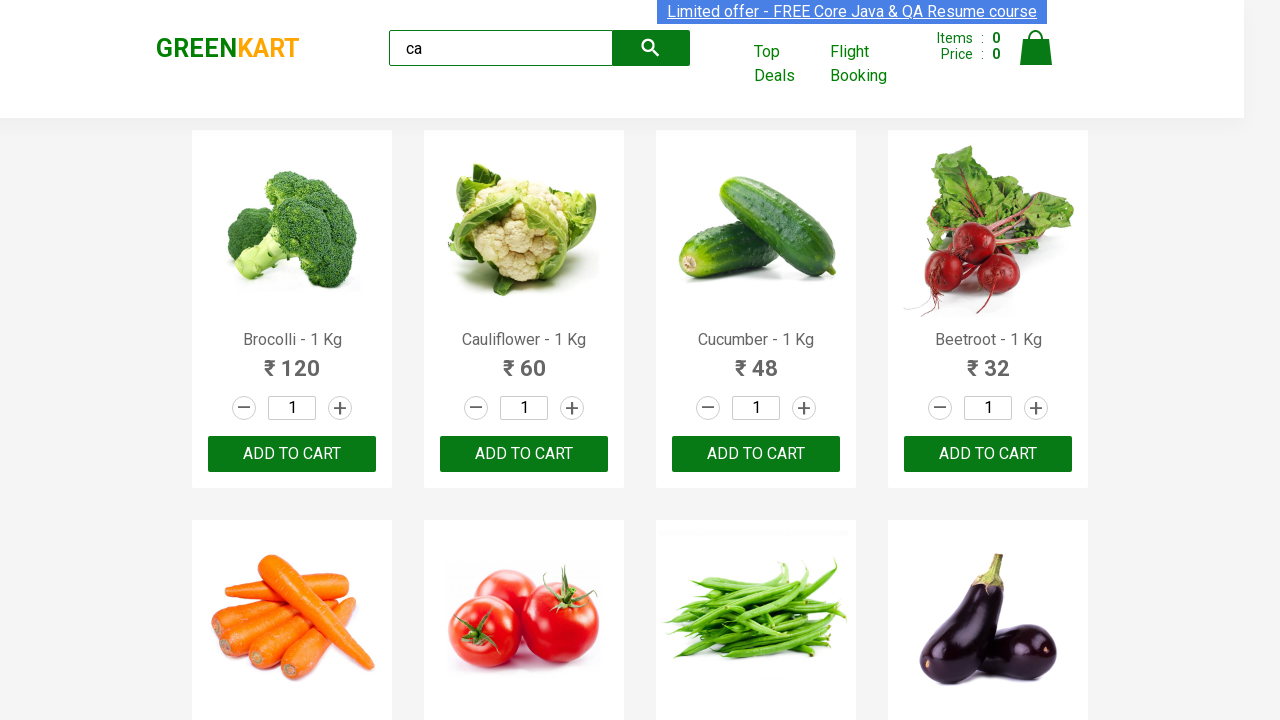

Waited for products to filter by search term
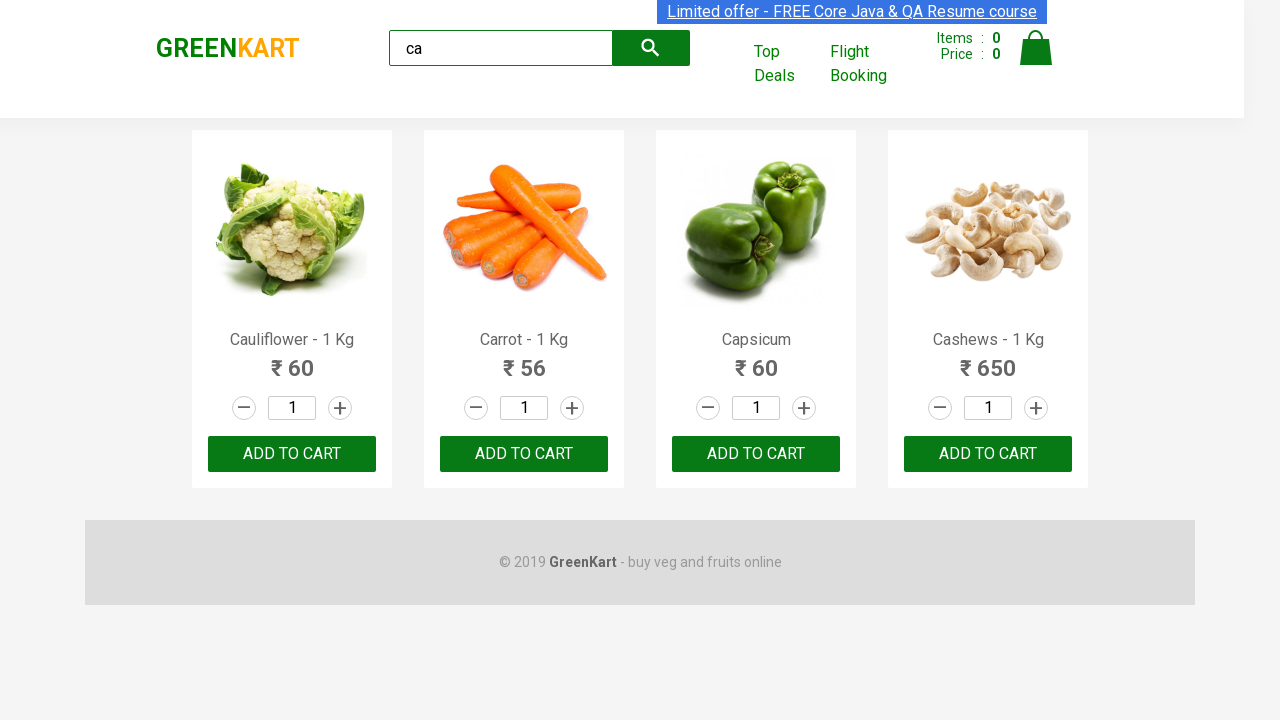

Located all filtered product items
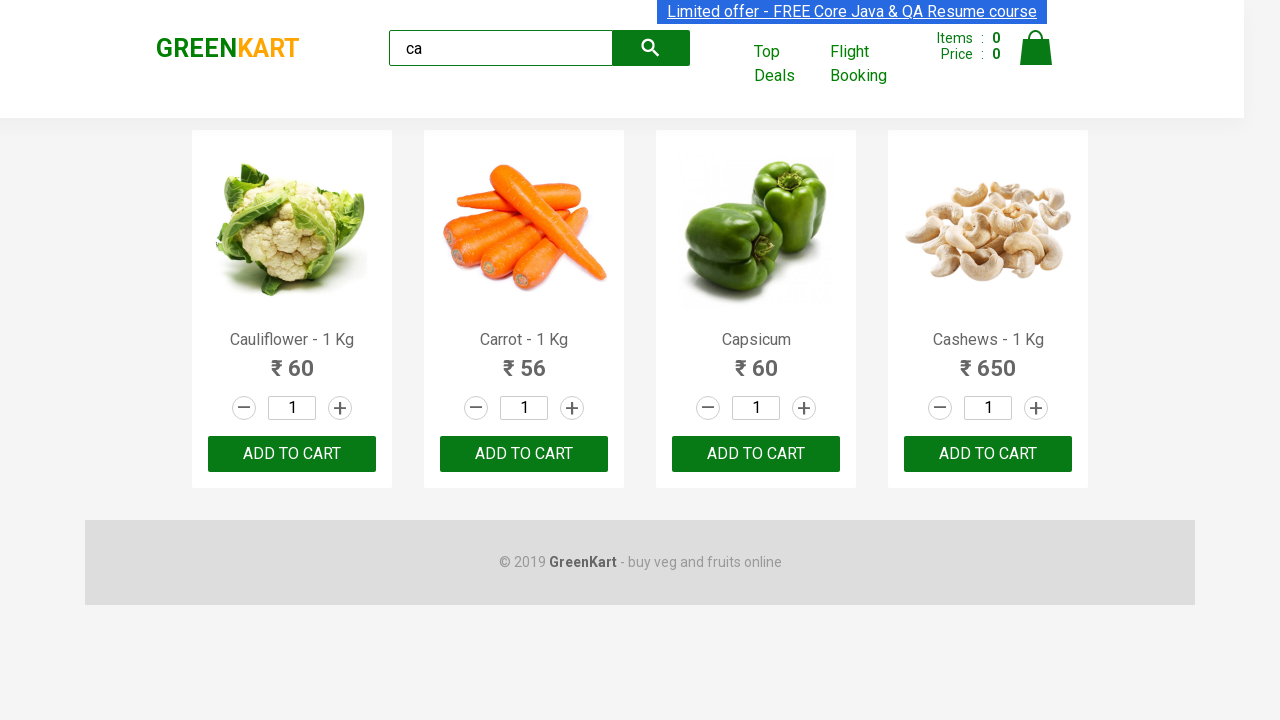

Added Carrot to cart at (524, 454) on .products .product >> nth=1 >> button
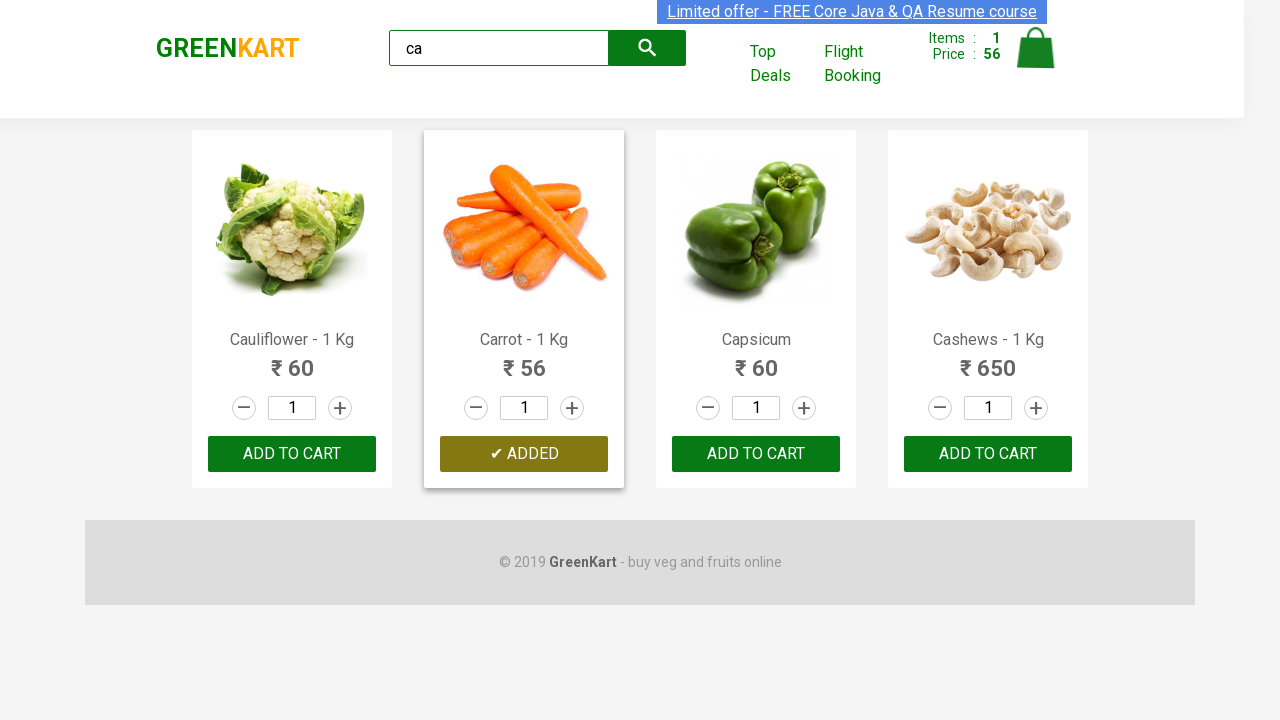

Added Cashews to cart at (988, 454) on .products .product >> nth=3 >> button
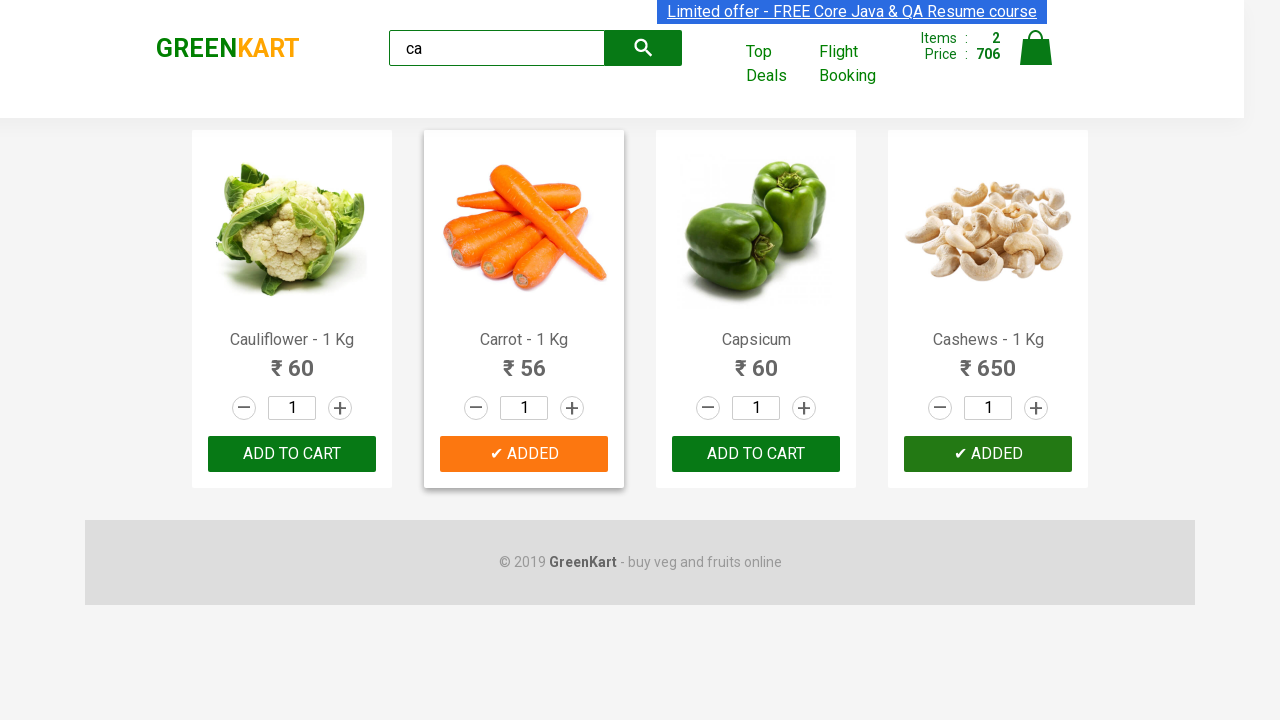

Clicked cart icon to view cart at (1036, 48) on .cart-icon > img
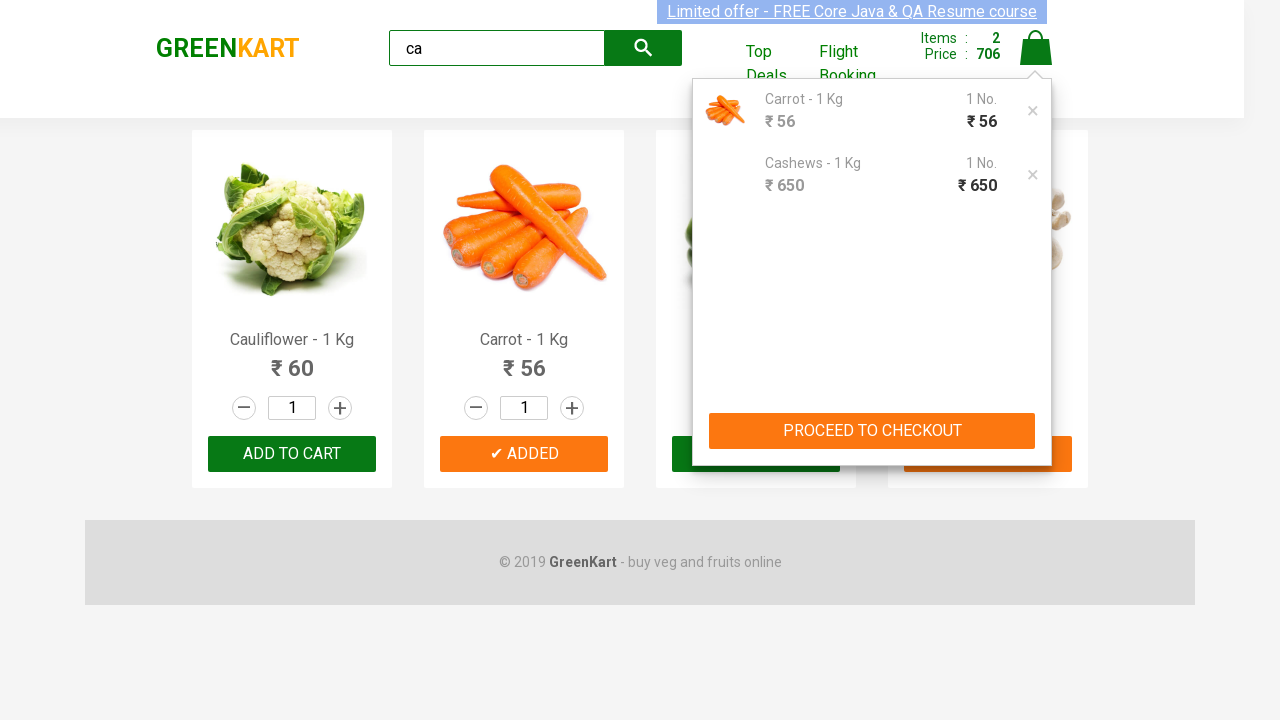

Clicked 'PROCEED TO CHECKOUT' button at (872, 431) on .action-block >> text=PROCEED TO CHECKOUT
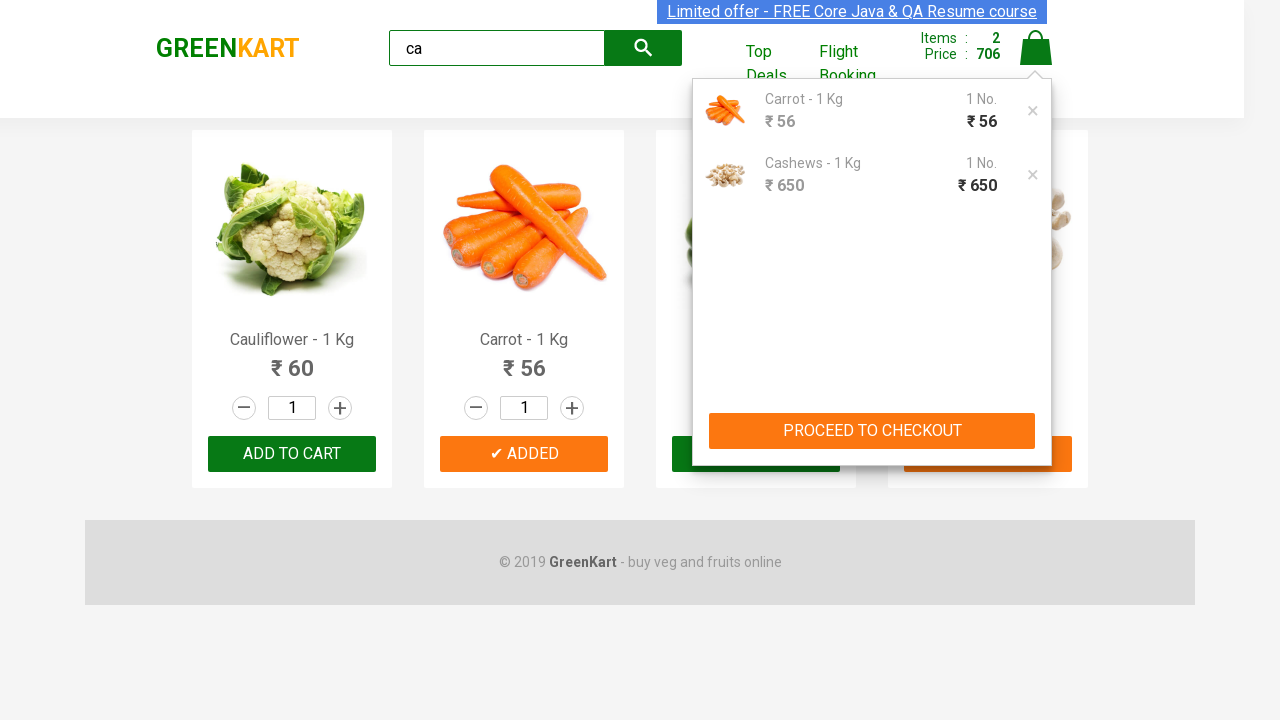

Clicked 'Place Order' button to complete purchase at (1036, 491) on [style*='text-align:'] >> text=Place Order
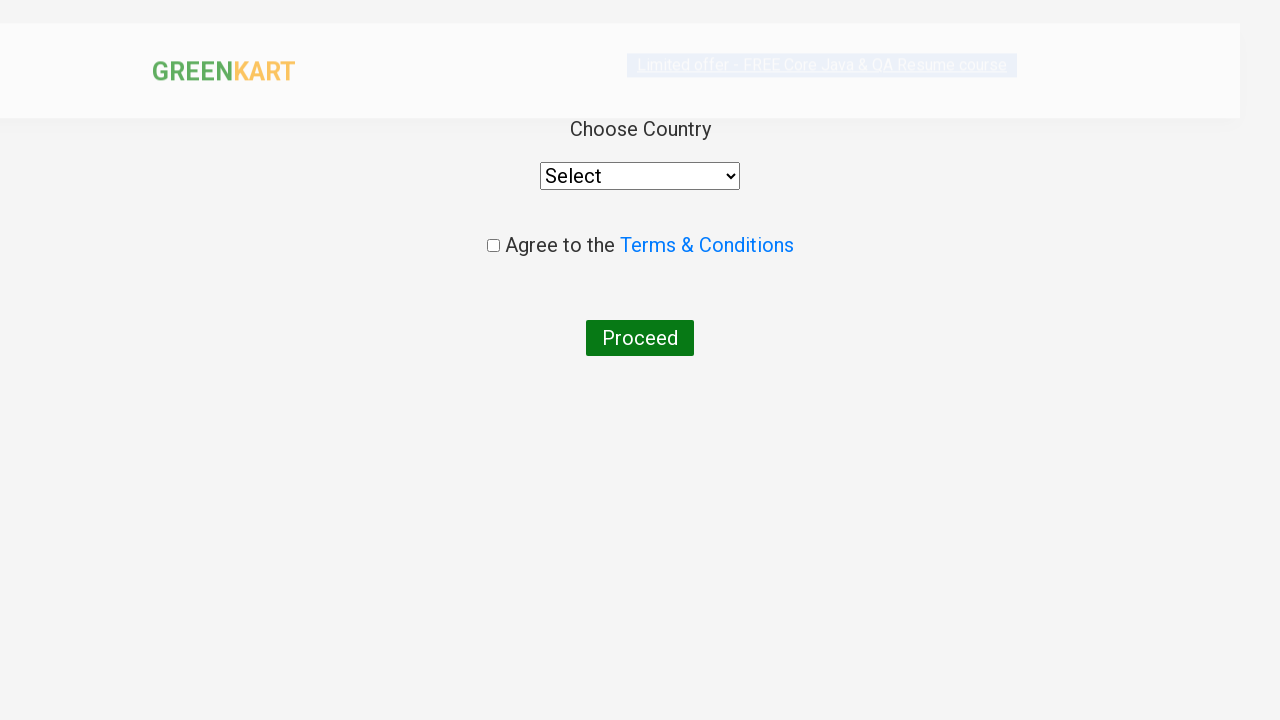

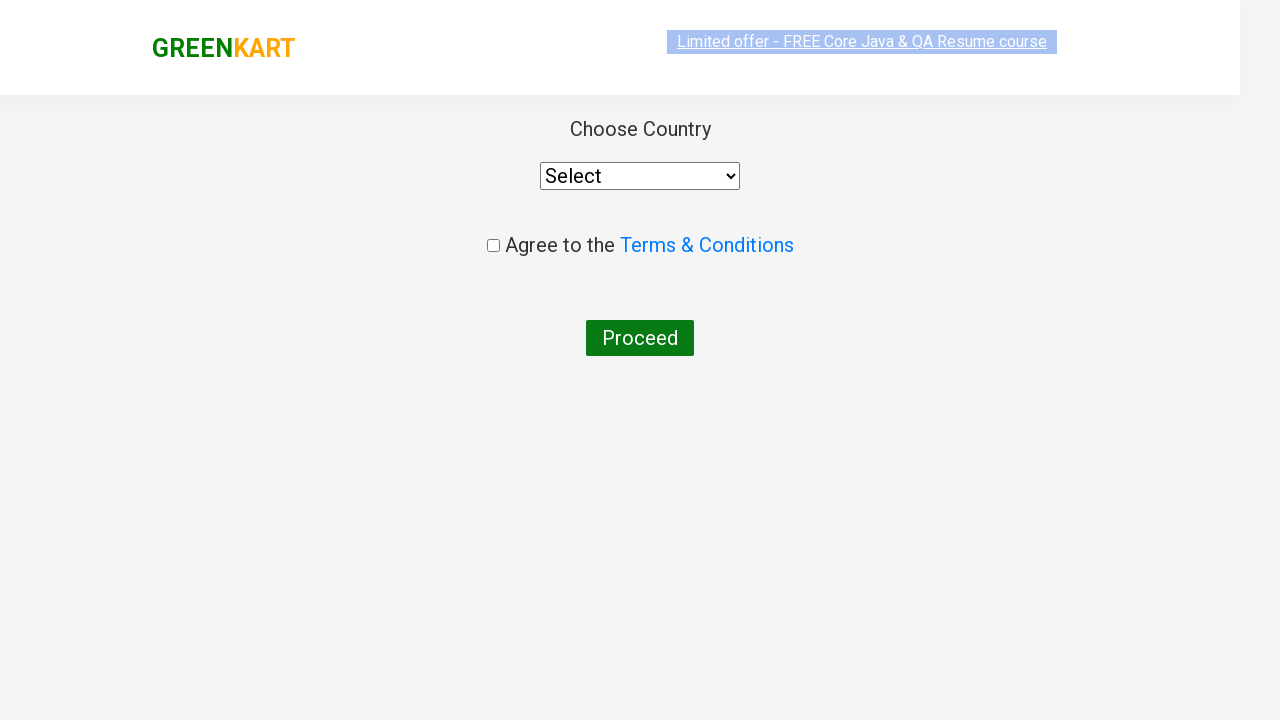